Tests clearing the complete state of all items by checking and unchecking toggle-all

Starting URL: https://demo.playwright.dev/todomvc

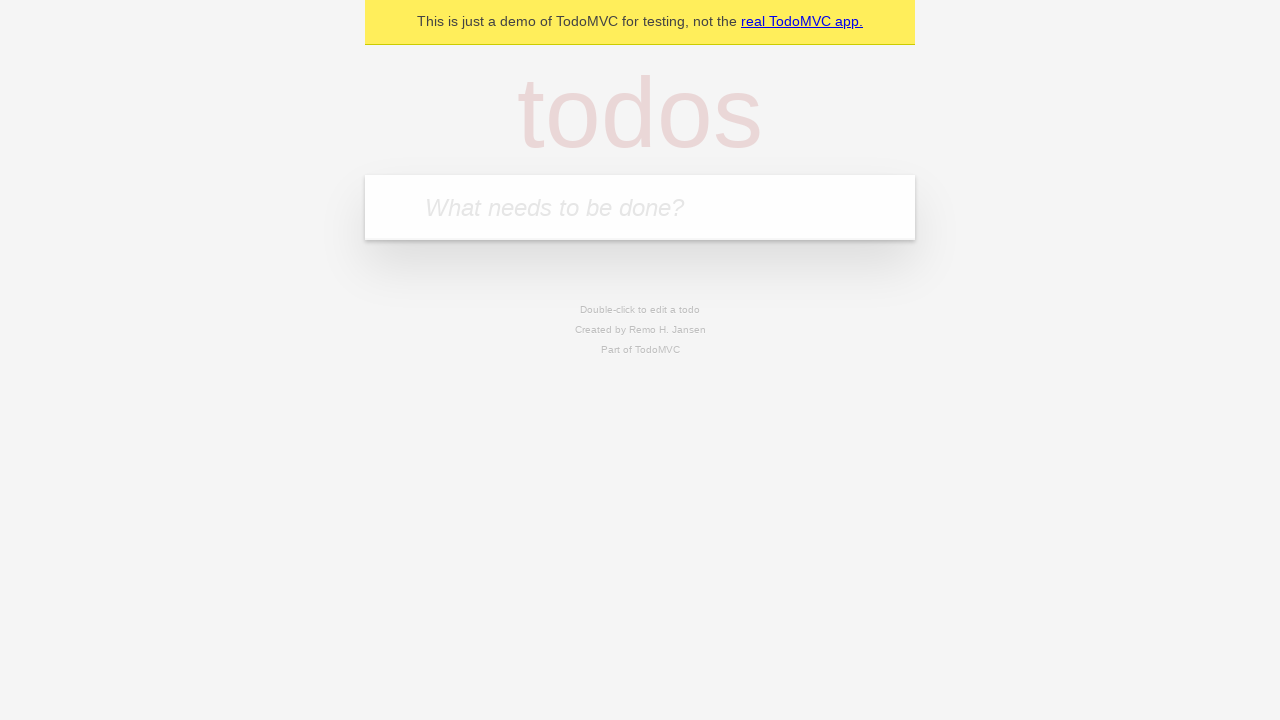

Filled new todo input with 'buy some cheese' on .new-todo
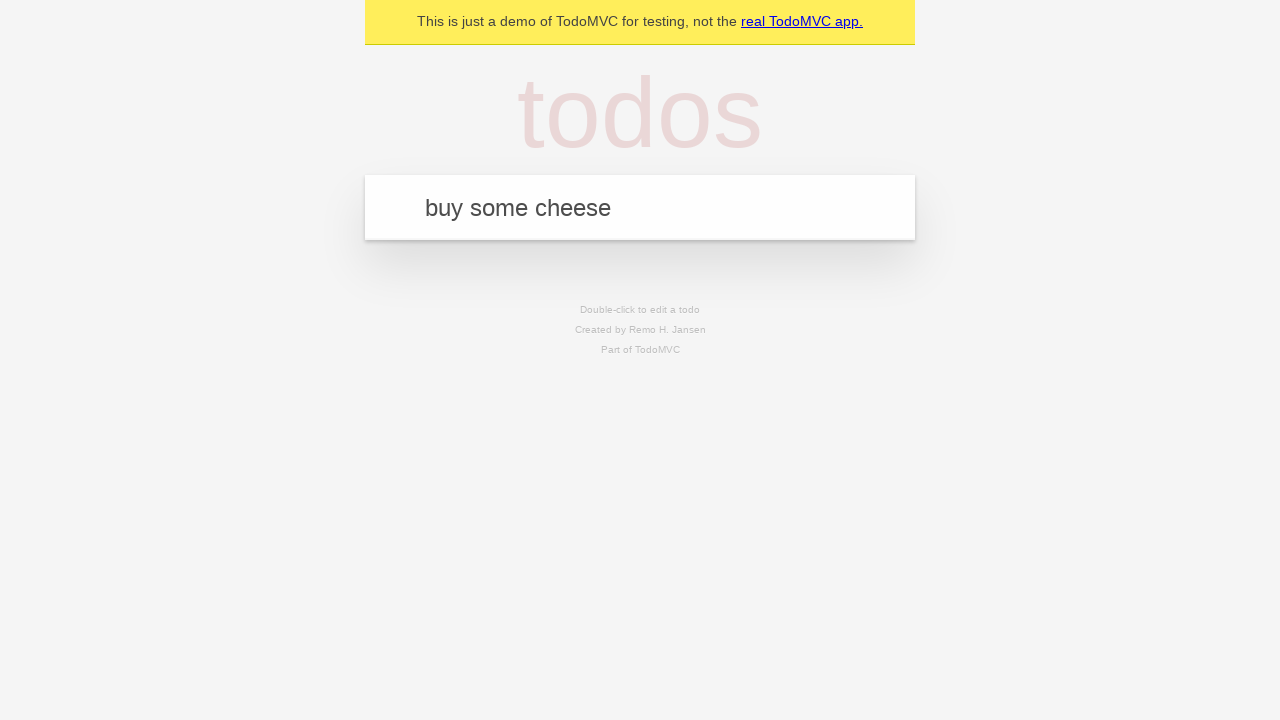

Pressed Enter to add first todo on .new-todo
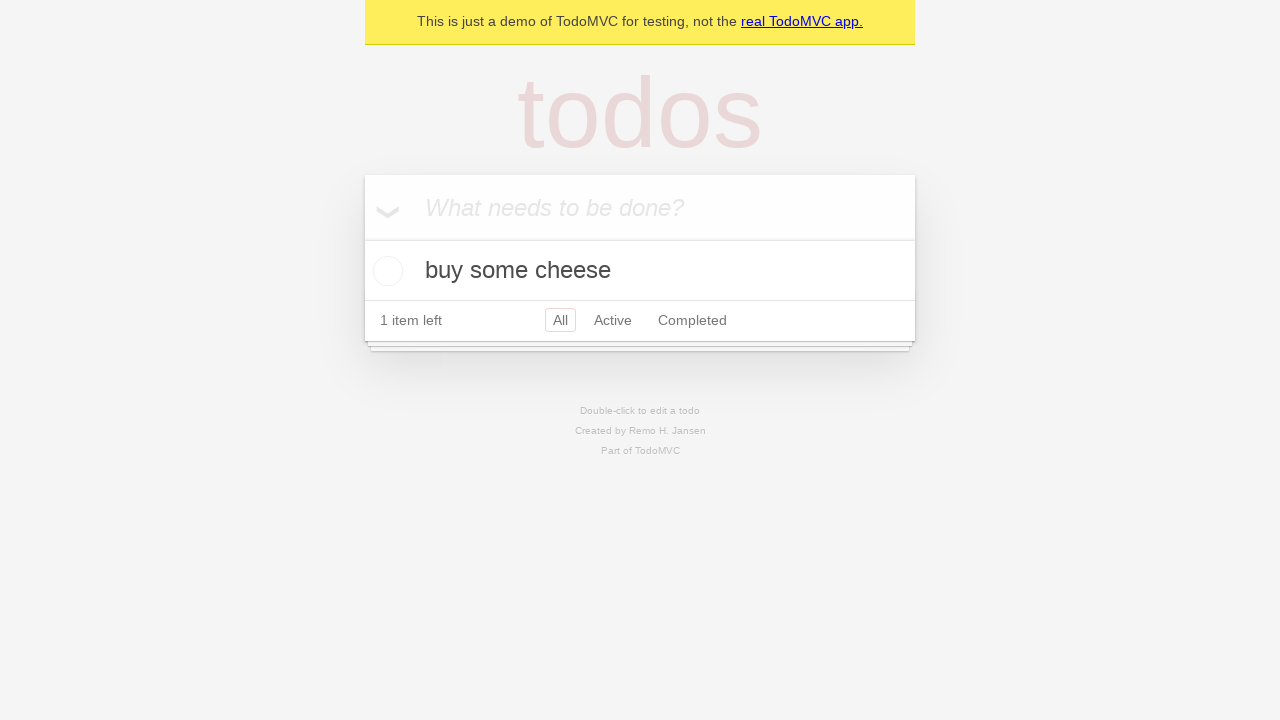

Filled new todo input with 'feed the cat' on .new-todo
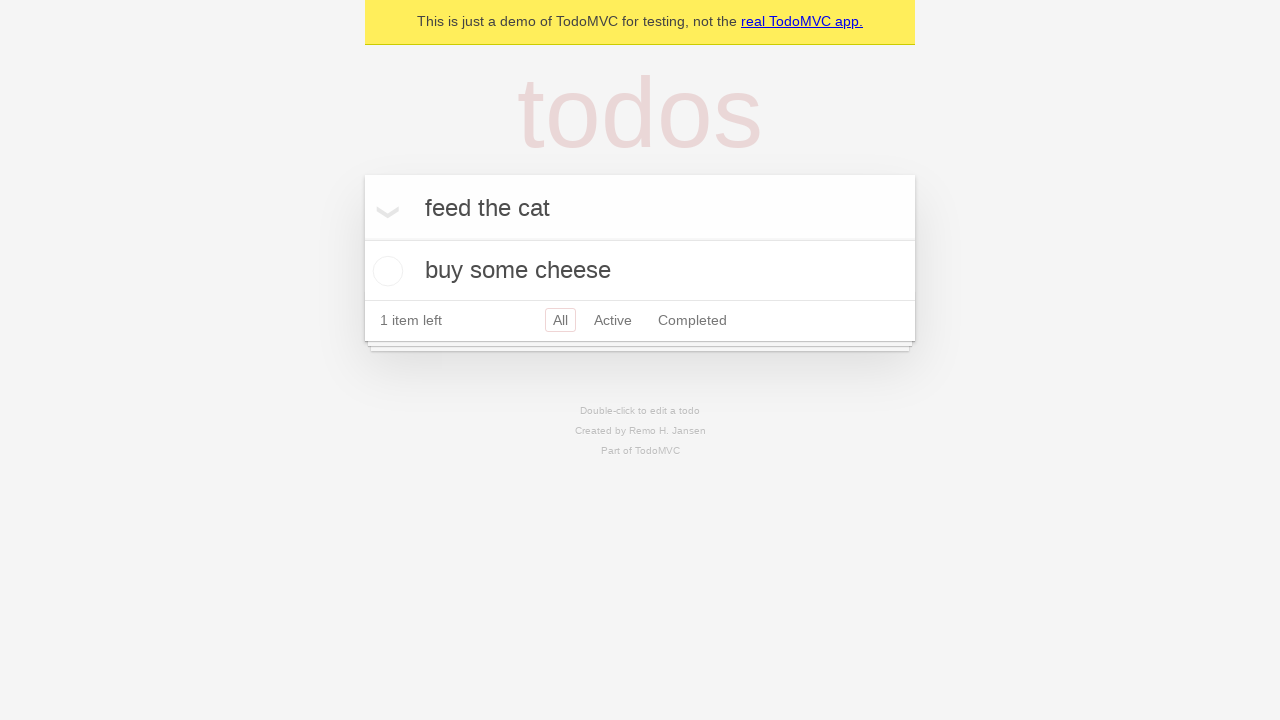

Pressed Enter to add second todo on .new-todo
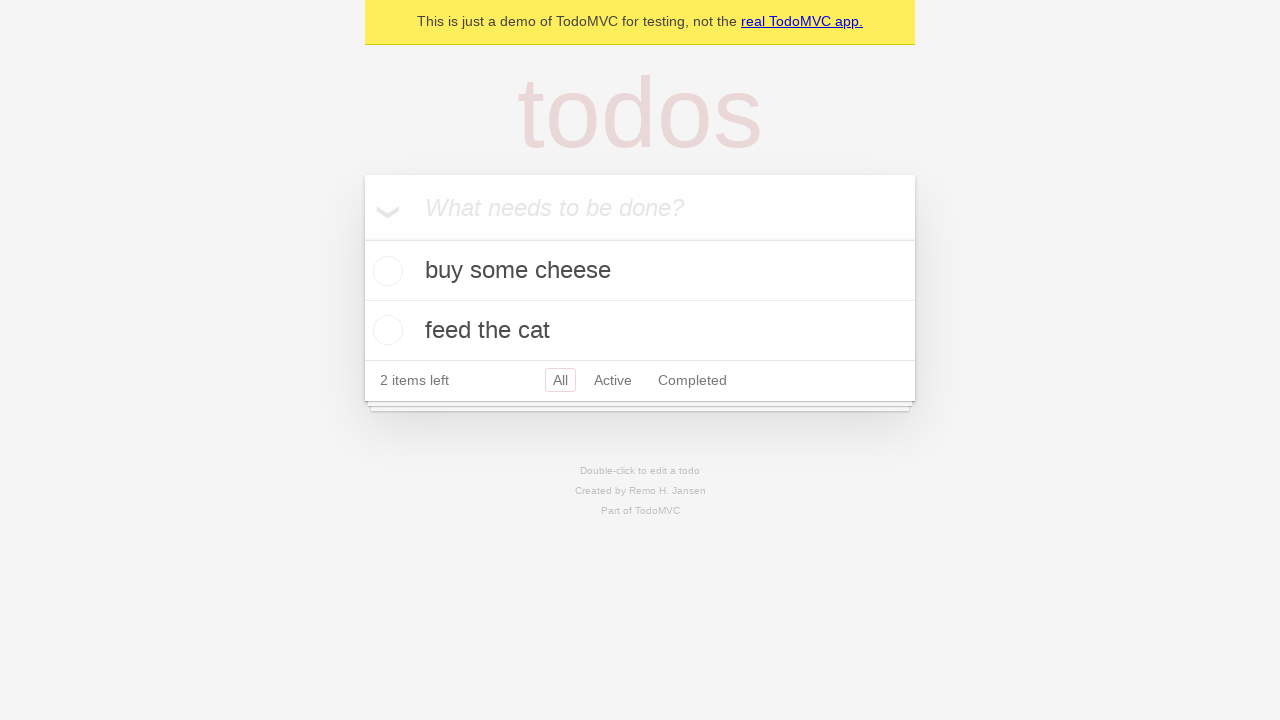

Filled new todo input with 'book a doctors appointment' on .new-todo
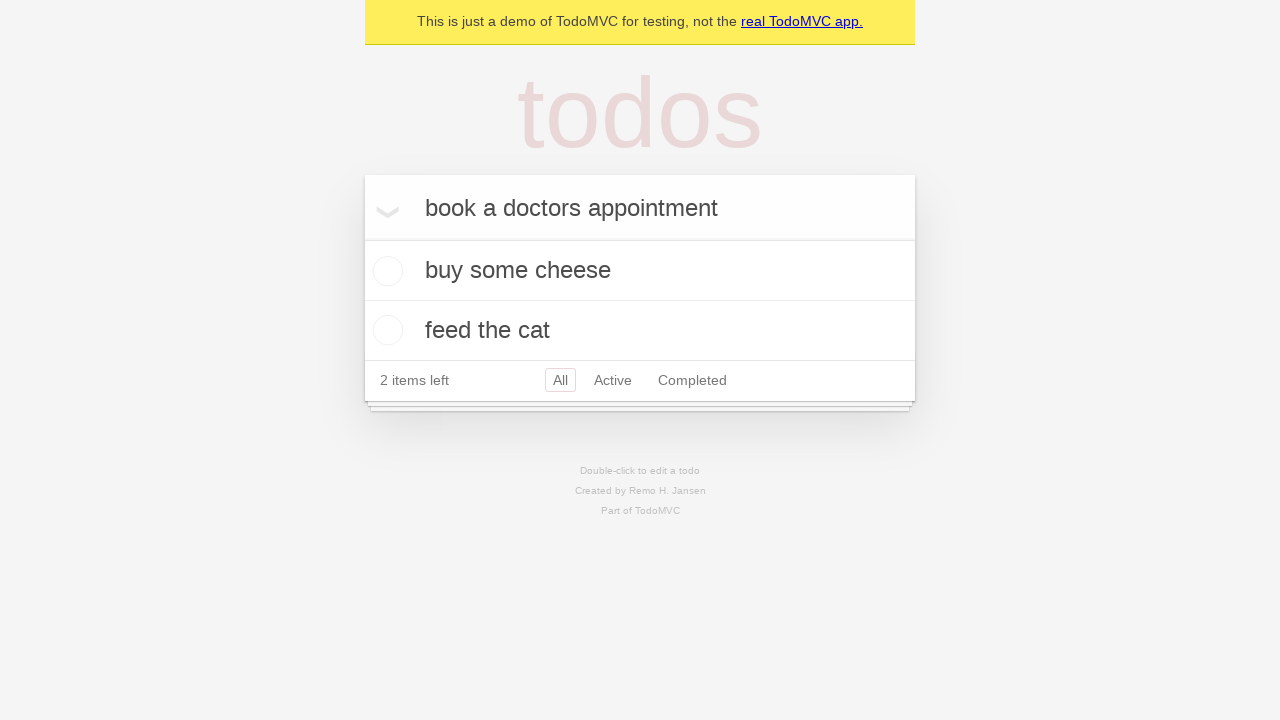

Pressed Enter to add third todo on .new-todo
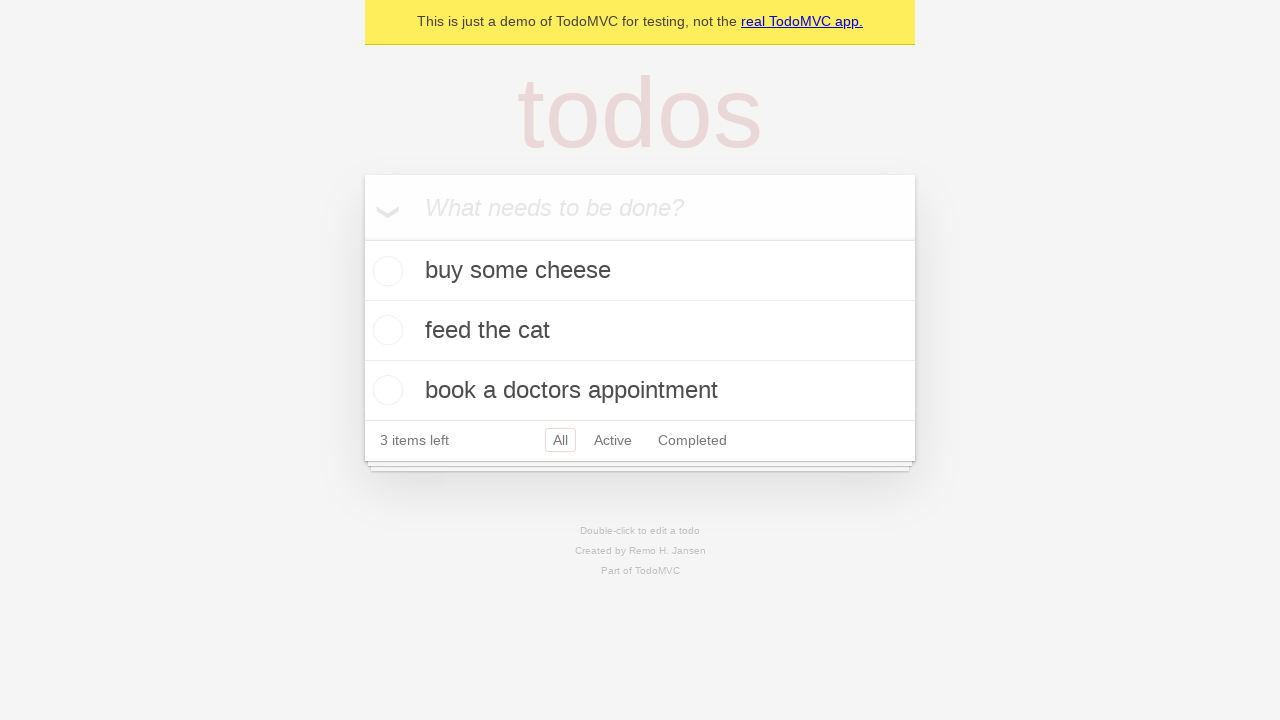

All three todo items loaded in the list
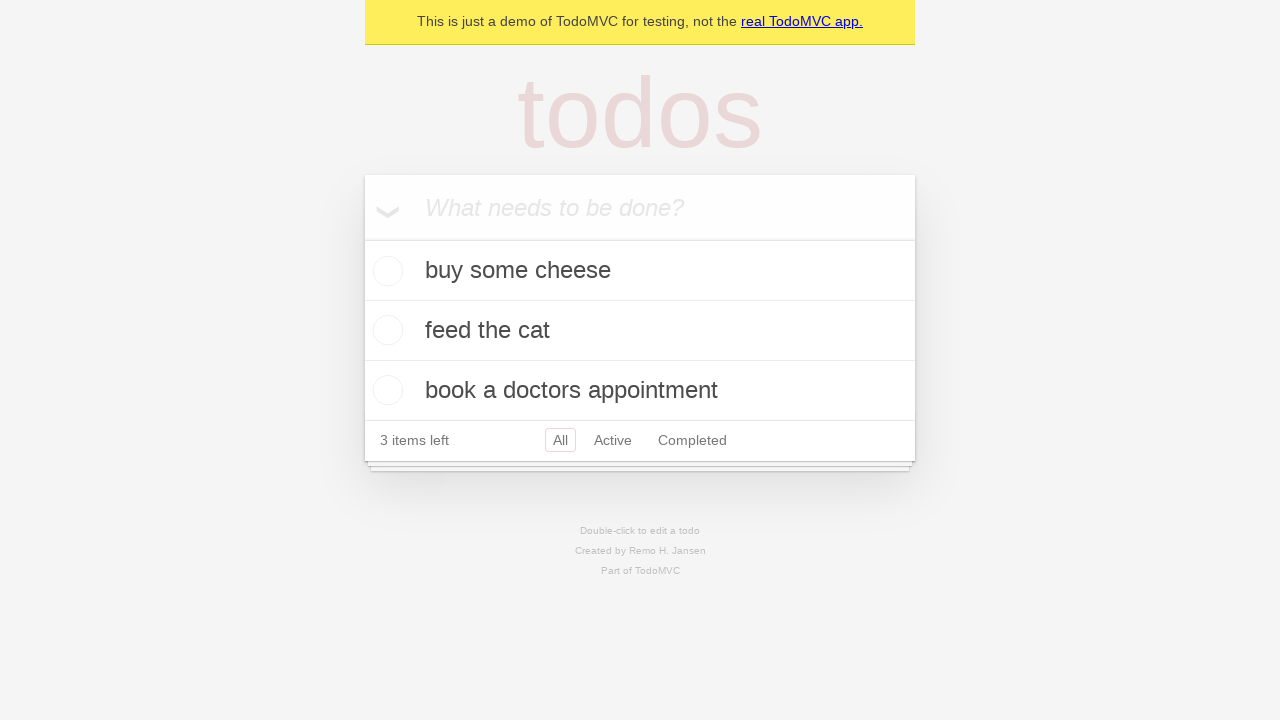

Checked toggle-all to mark all items as complete at (362, 238) on .toggle-all
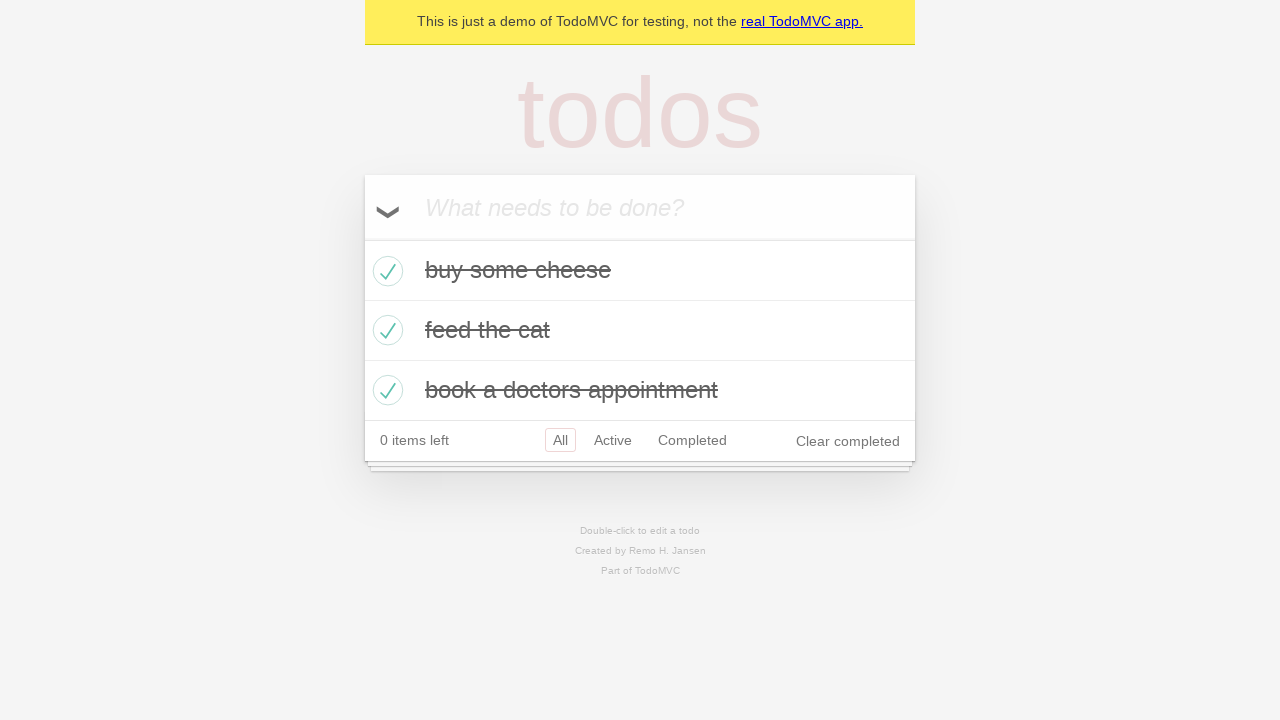

Unchecked toggle-all to clear complete state of all items at (362, 238) on .toggle-all
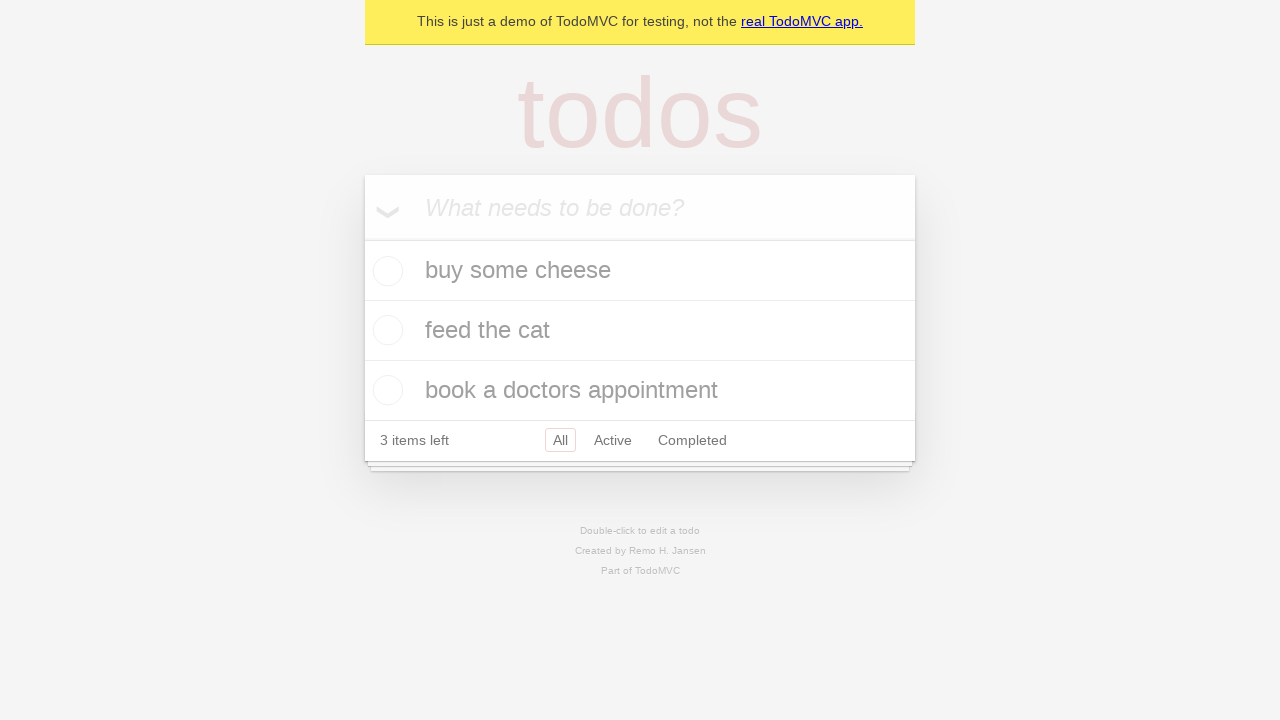

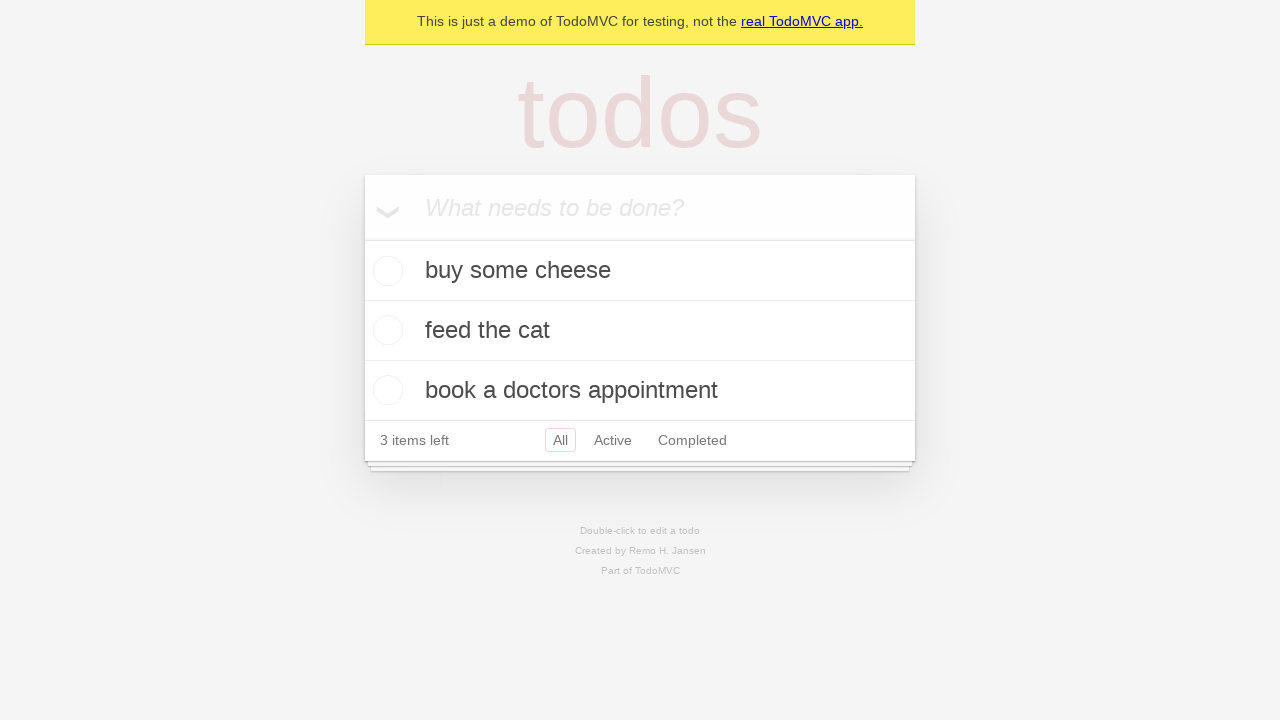